Tests JavaScript alert box interaction by clicking a button to trigger an alert, entering text into a prompt dialog, and accepting it

Starting URL: https://echoecho.com/javascript4.htm

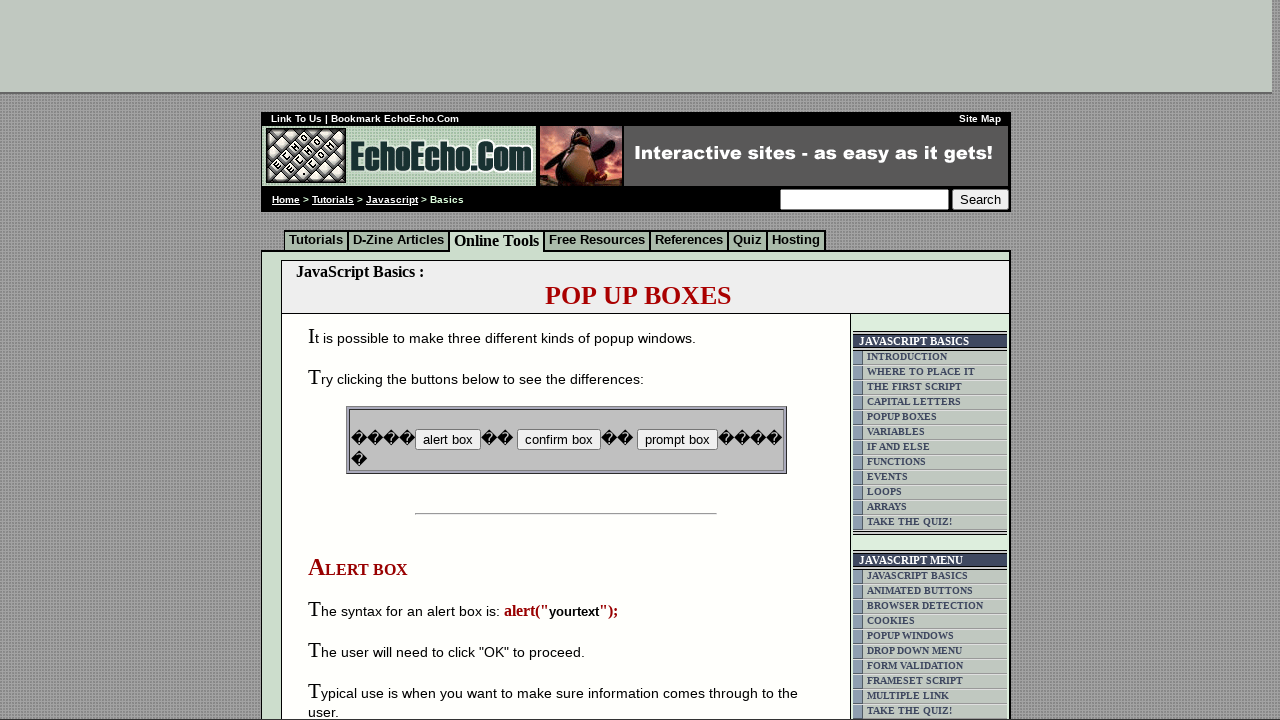

Clicked button to trigger alert/prompt dialog at (677, 440) on input[name='B3']
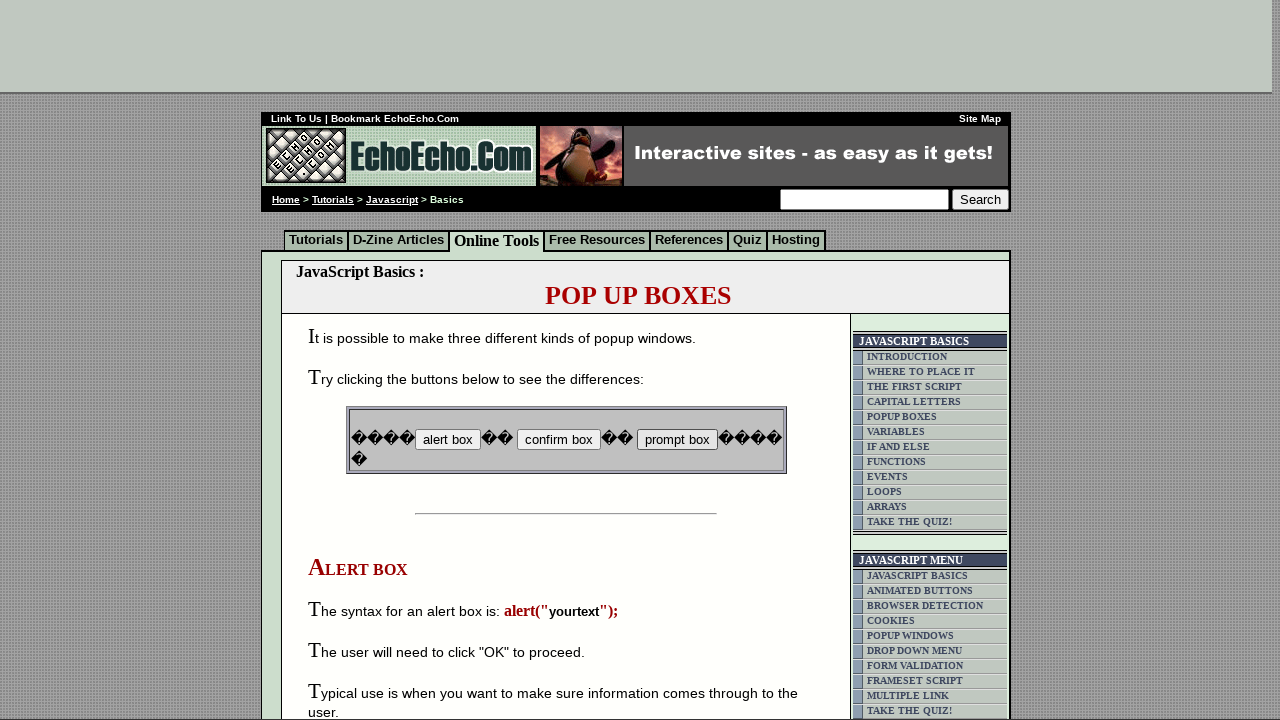

Registered dialog event handler to accept prompts with text 'haiii'
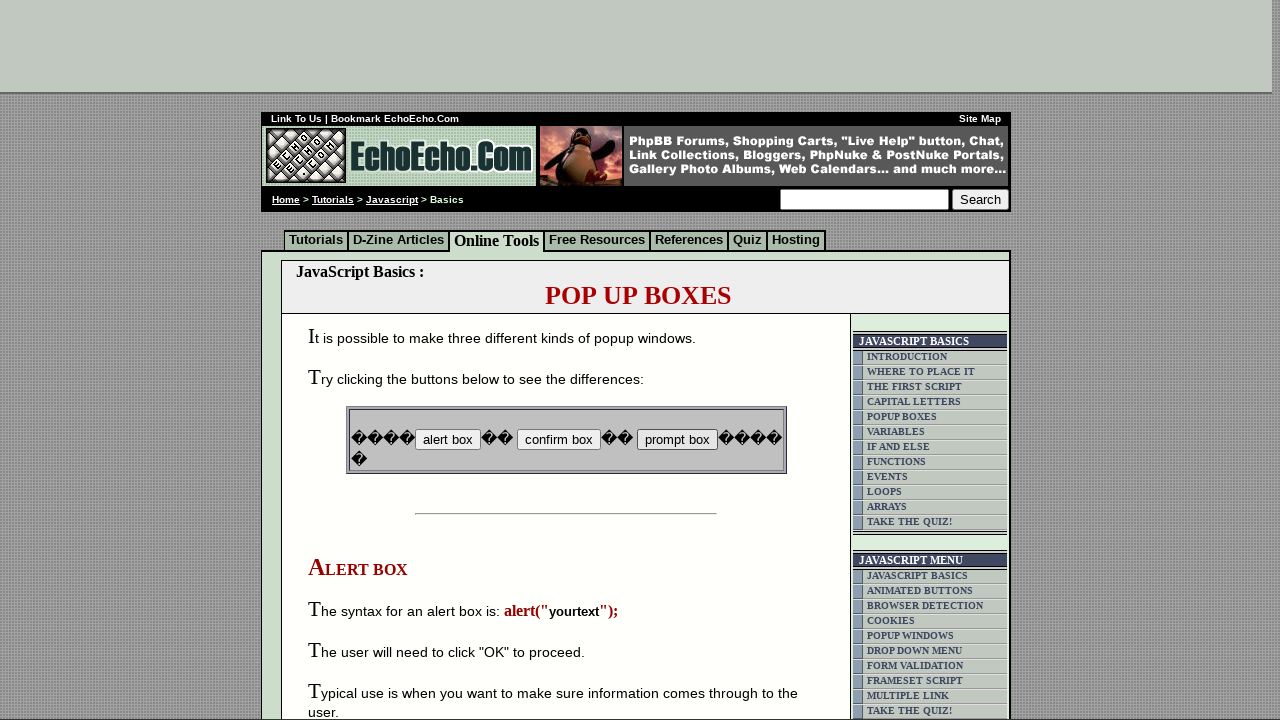

Clicked button again to trigger dialog and execute handler at (677, 440) on input[name='B3']
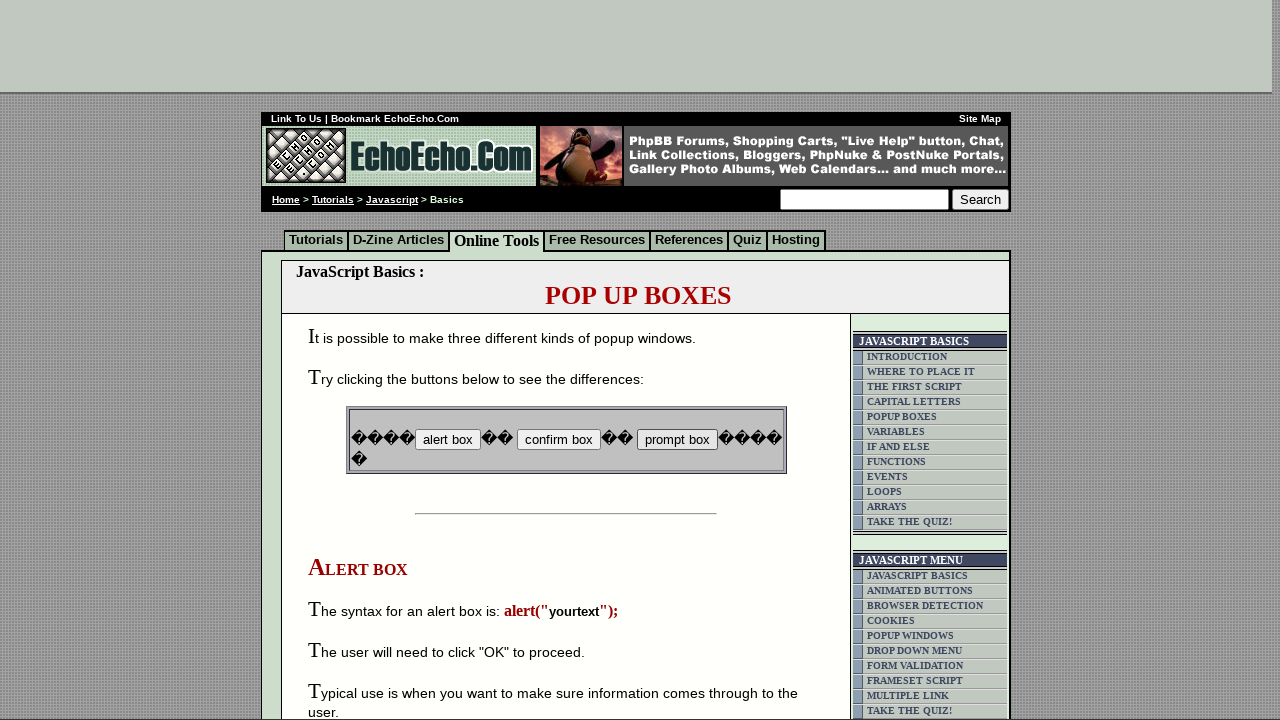

Waited 2 seconds for dialog interaction to complete
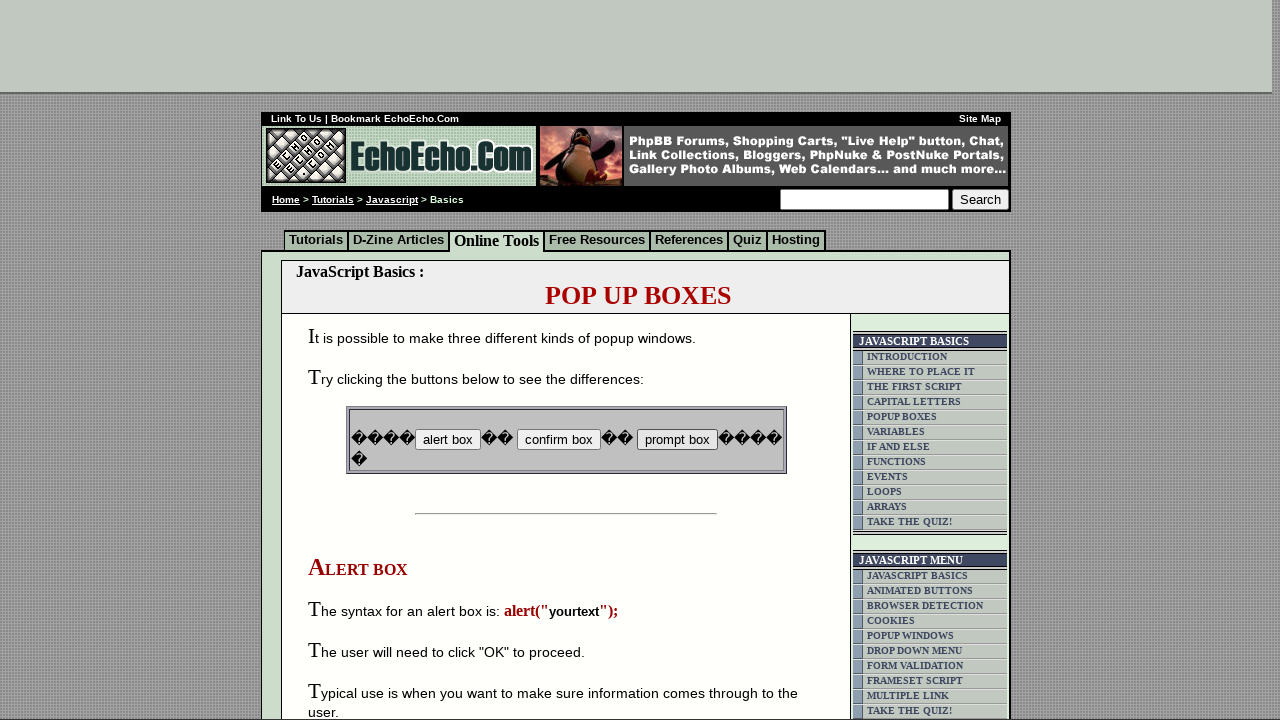

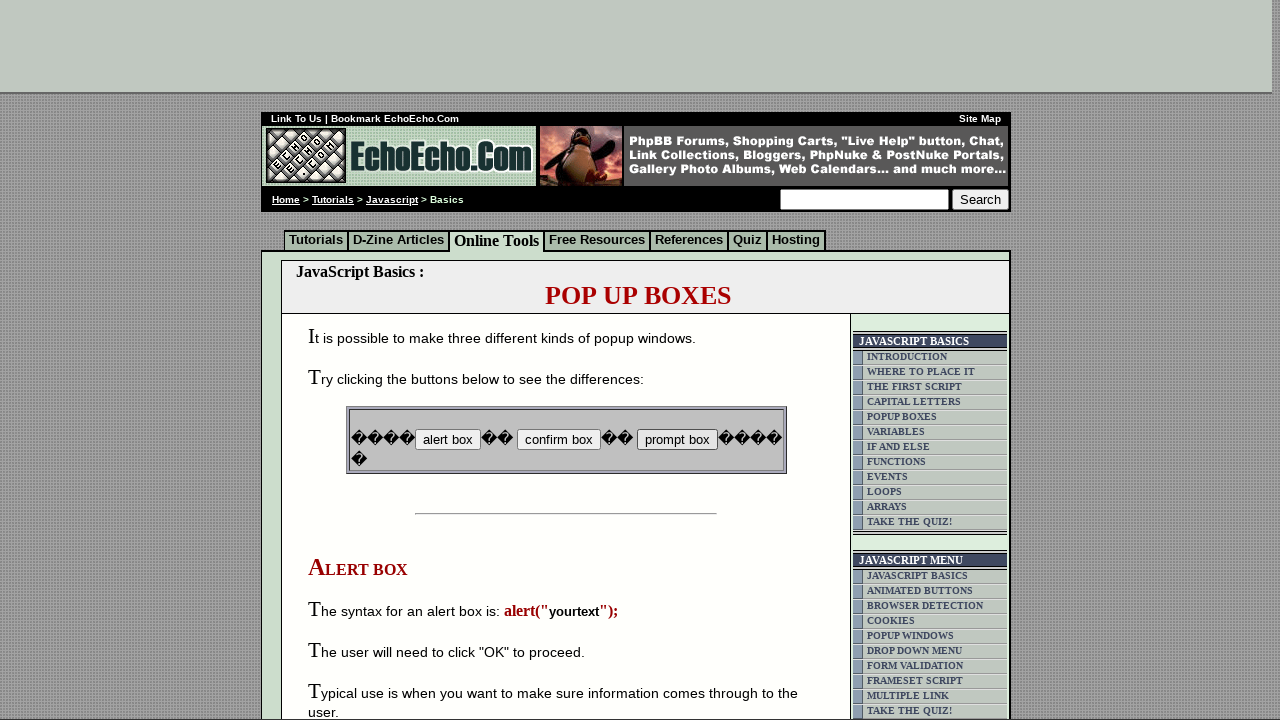